Tests JavaScript alert handling by clicking a button that triggers an alert and then accepting it on W3Schools' alert example page.

Starting URL: https://www.w3school.com.cn/tiy/t.asp?f=hdom_alert

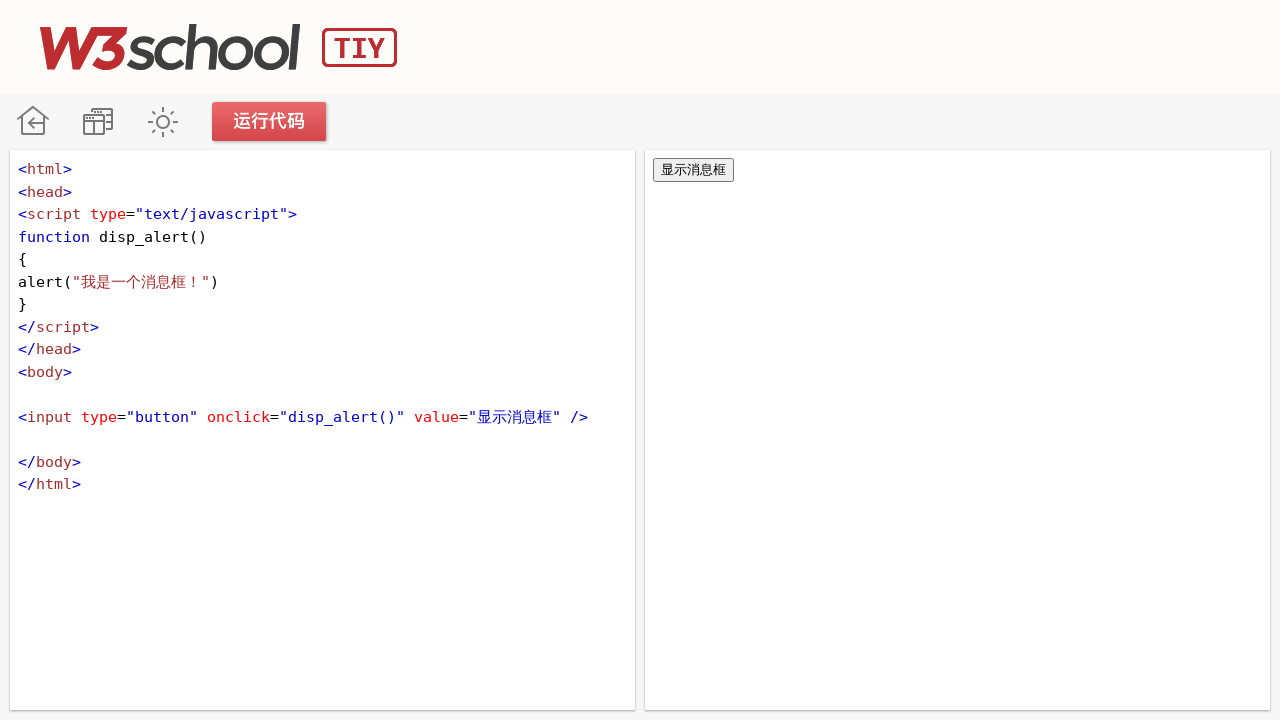

Clicked the alert trigger button in iframe at (694, 170) on #iframeResult >> internal:control=enter-frame >> input[type='button']
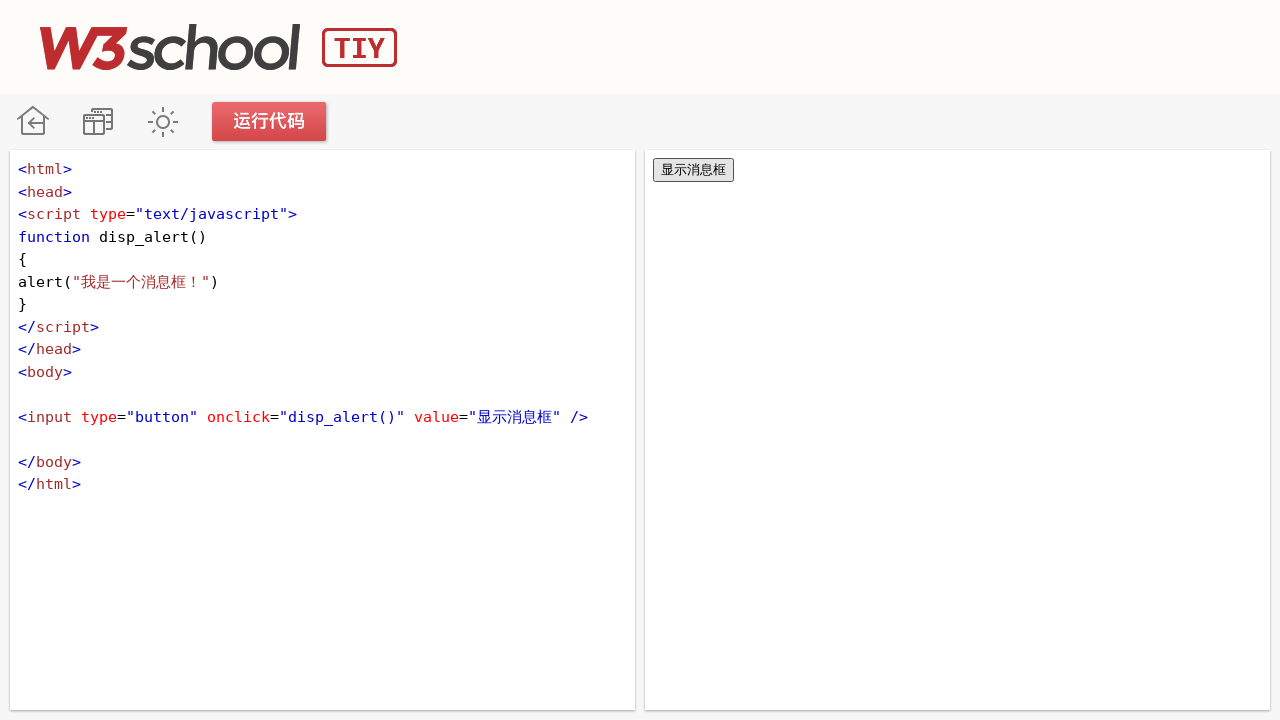

Set up dialog handler to accept alert
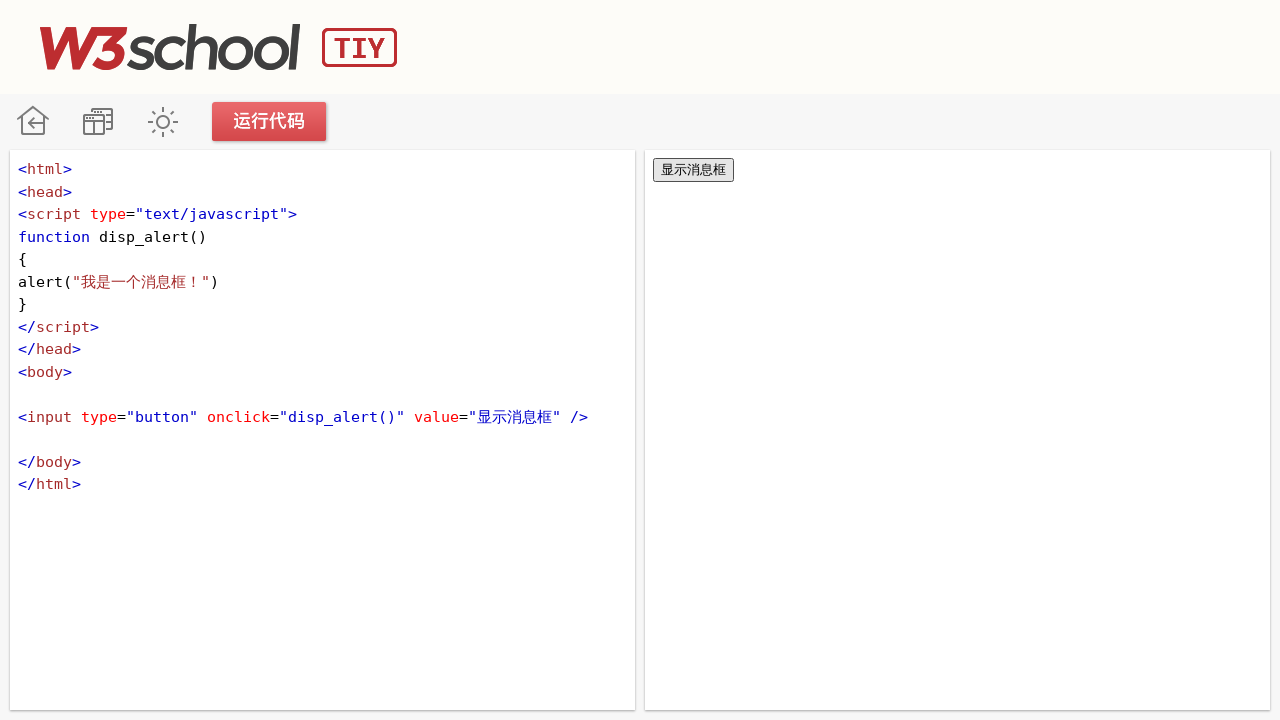

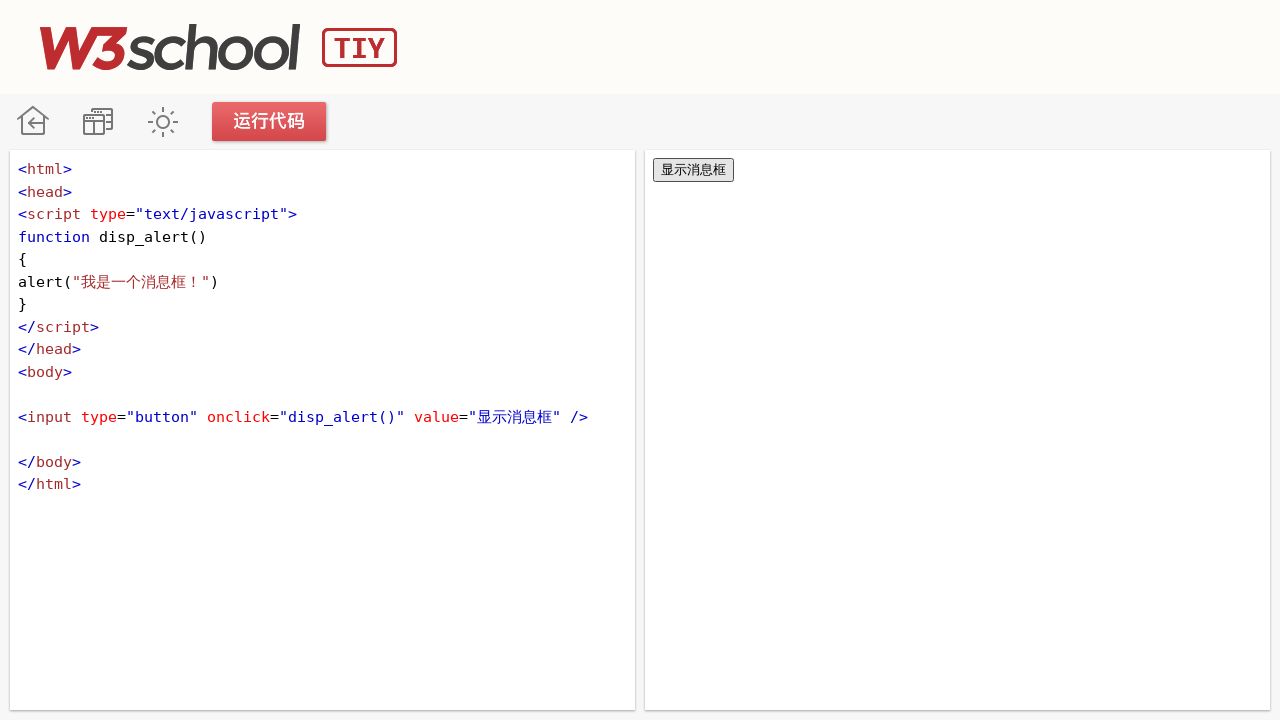